Tests that registration fails when username contains only spaces.

Starting URL: https://anatoly-karpovich.github.io/demo-login-form/

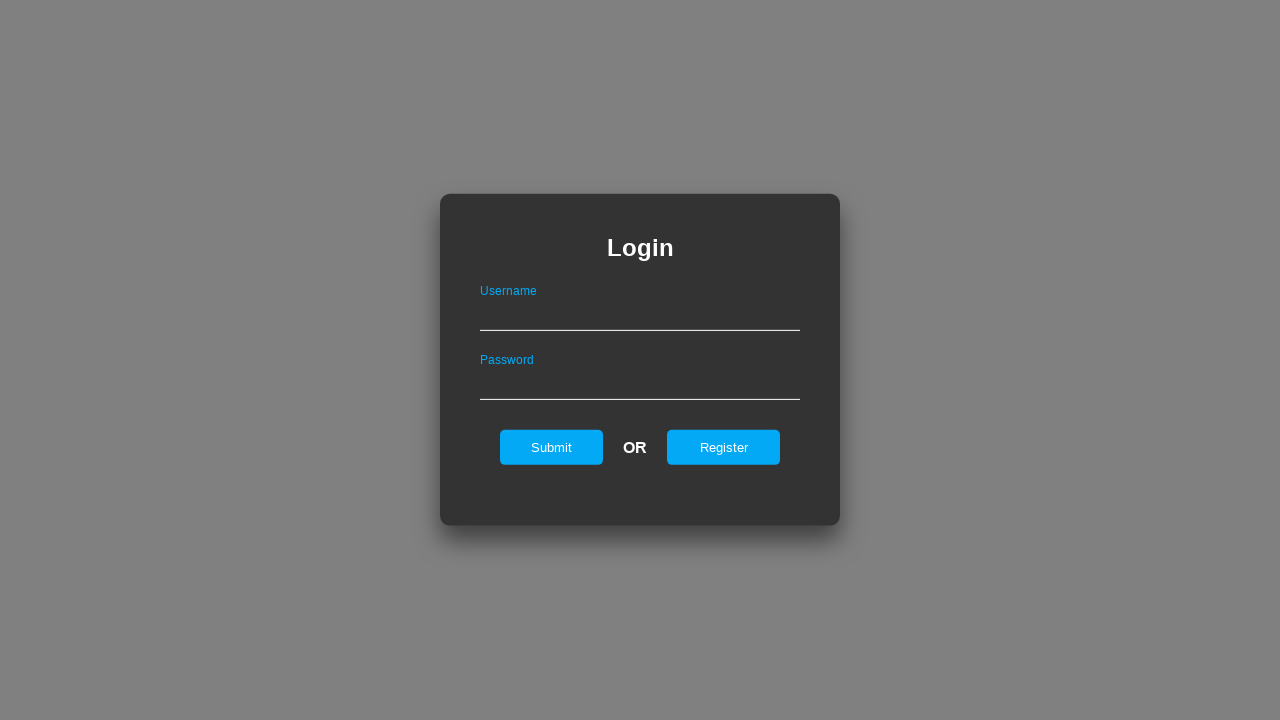

Clicked register button to navigate to registration form at (724, 447) on #registerOnLogin
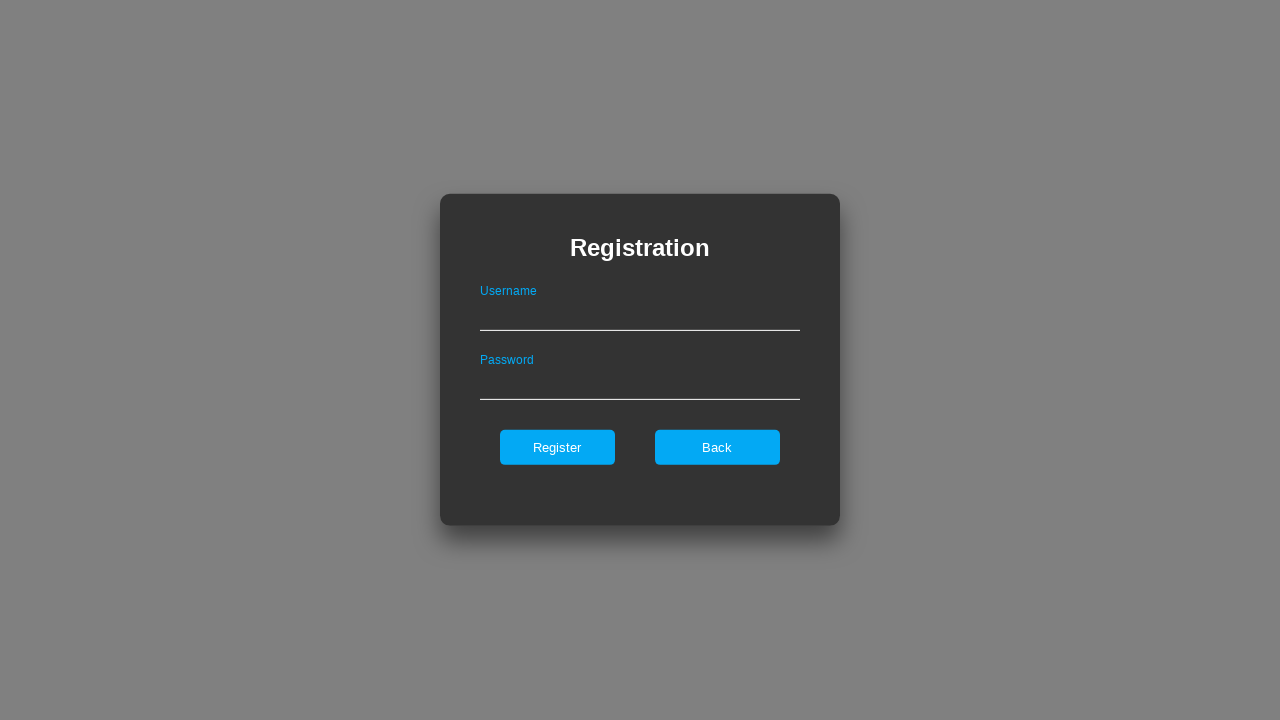

Filled username field with only spaces on #userNameOnRegister
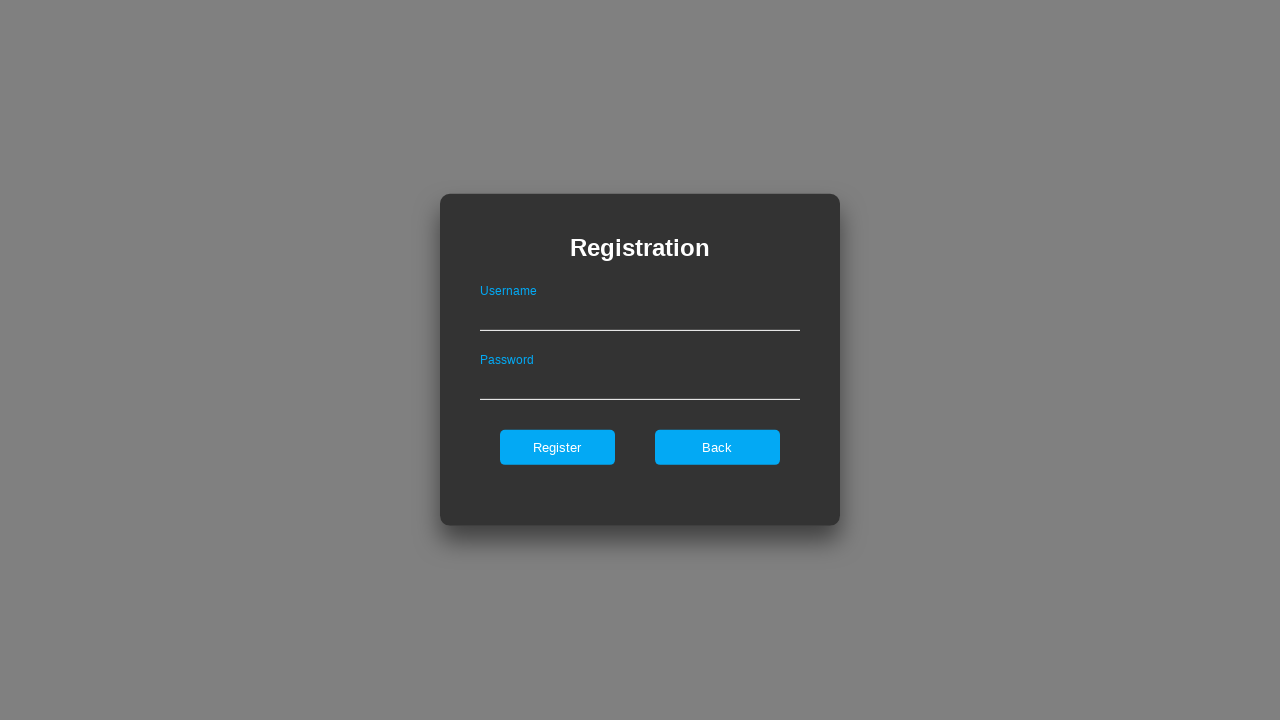

Filled password field with valid password 'Qwerty1234' on #passwordOnRegister
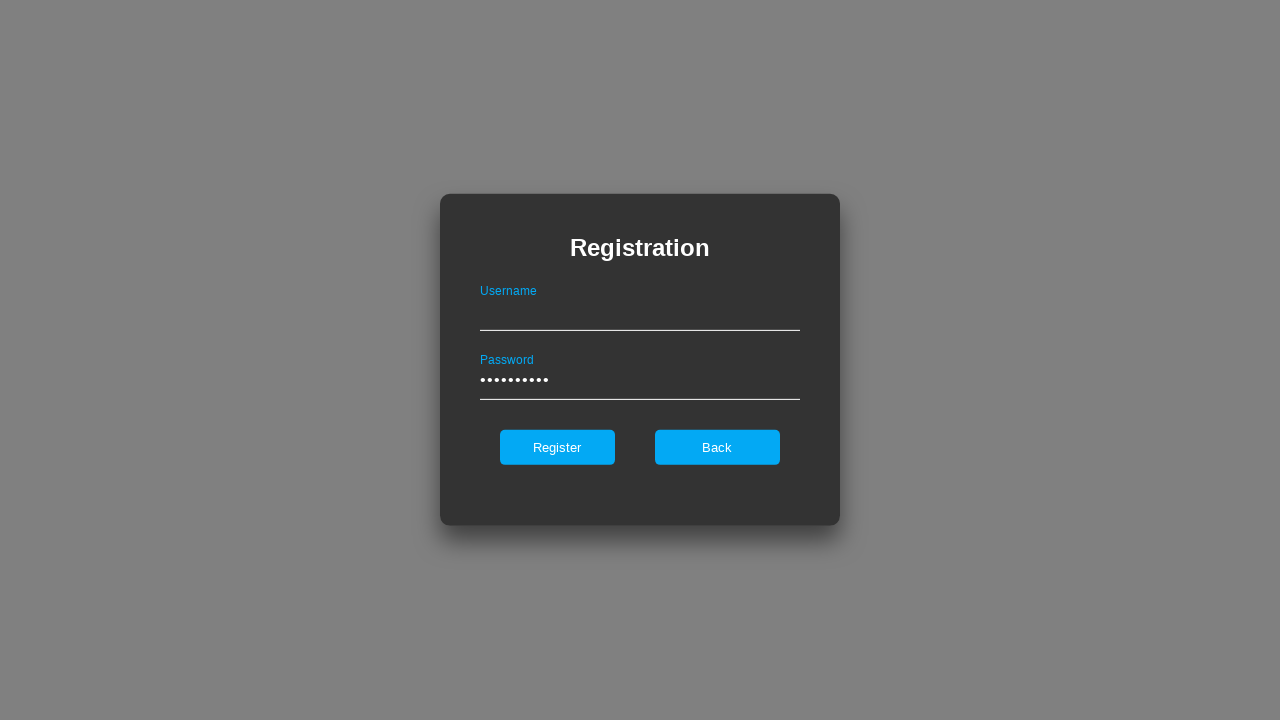

Clicked register button to submit registration form at (557, 447) on #register
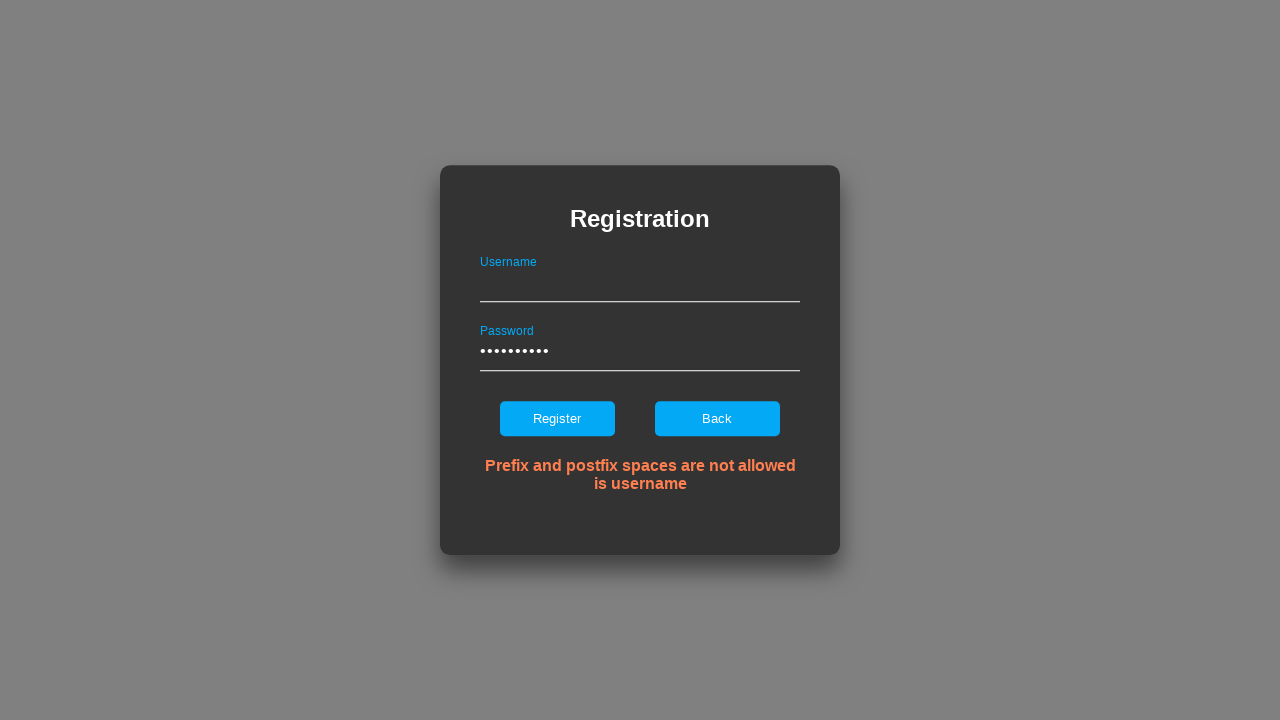

Error notification appeared indicating registration failed with space-only username
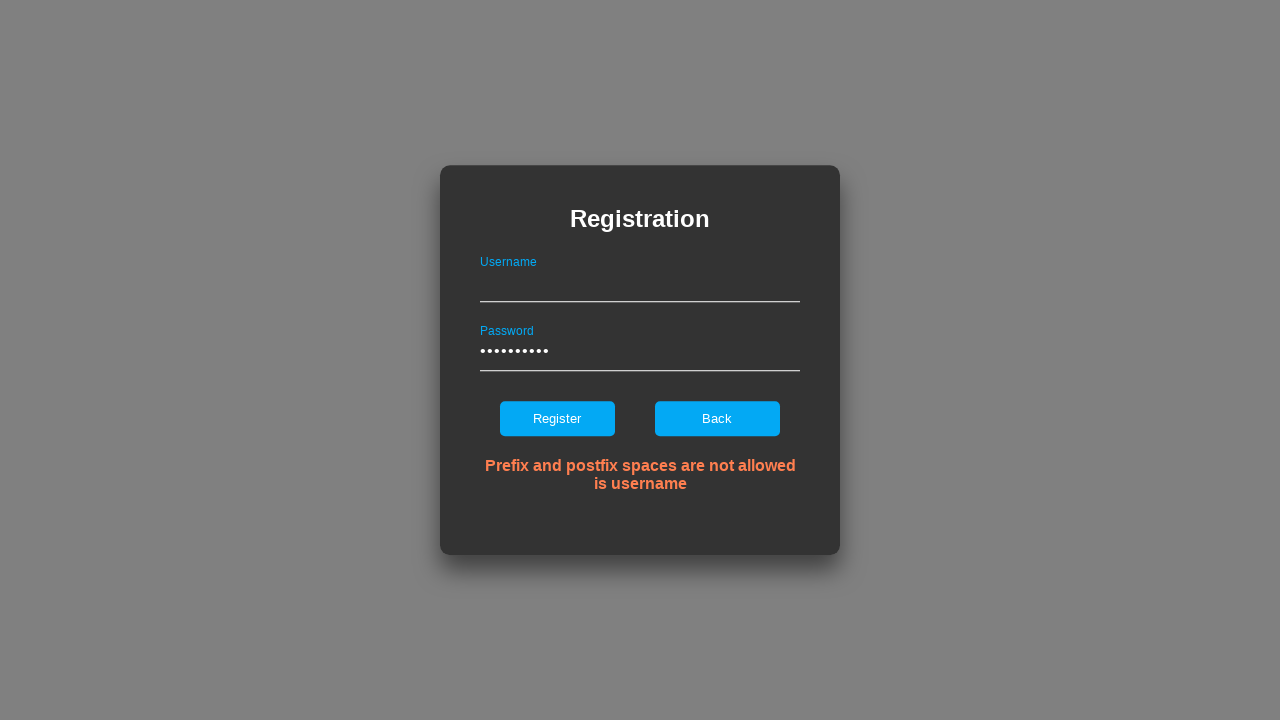

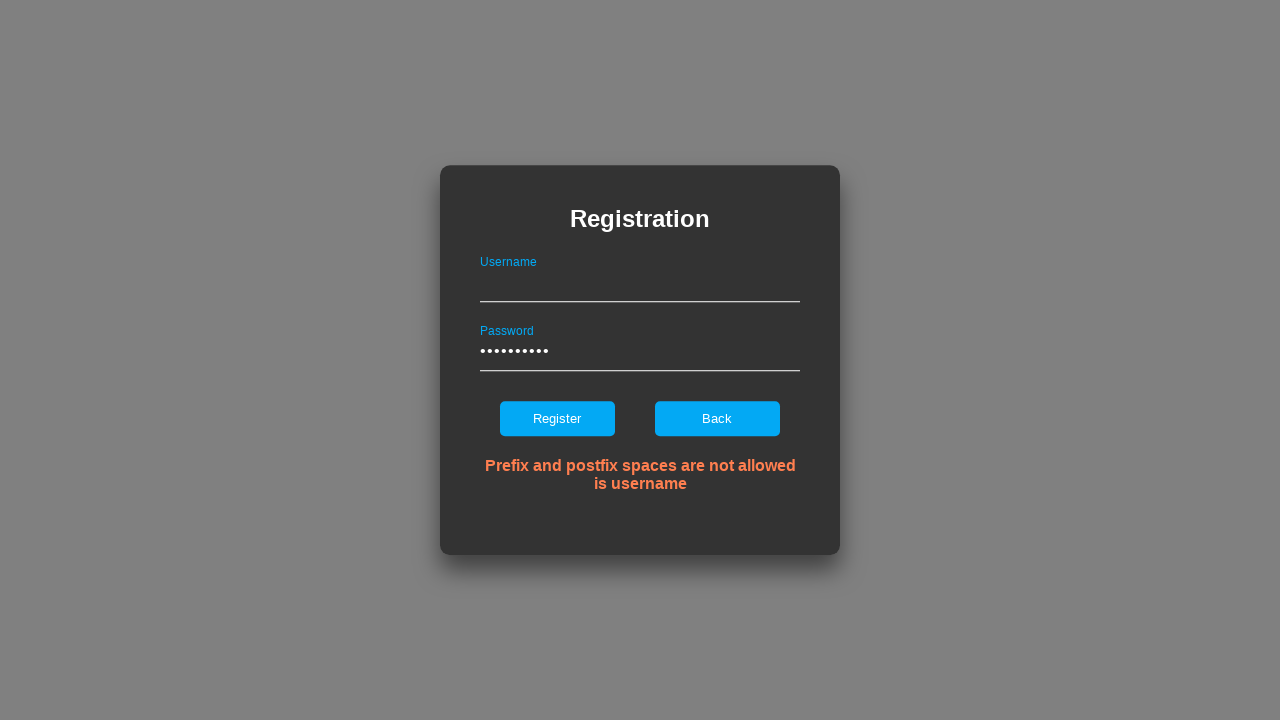